Navigates to Sauce Labs demo request page and uses JavaScript to select a value in a dropdown

Starting URL: https://saucelabs.com/request-demo

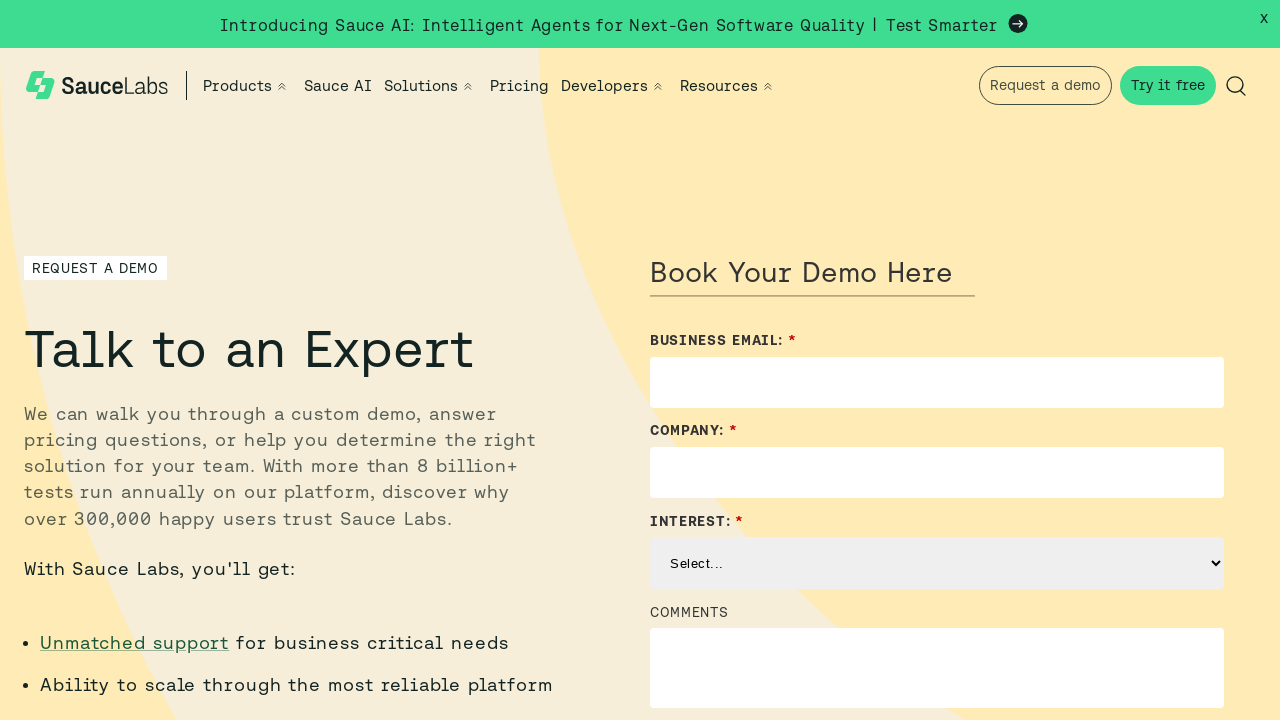

Located the Solution Interest dropdown element
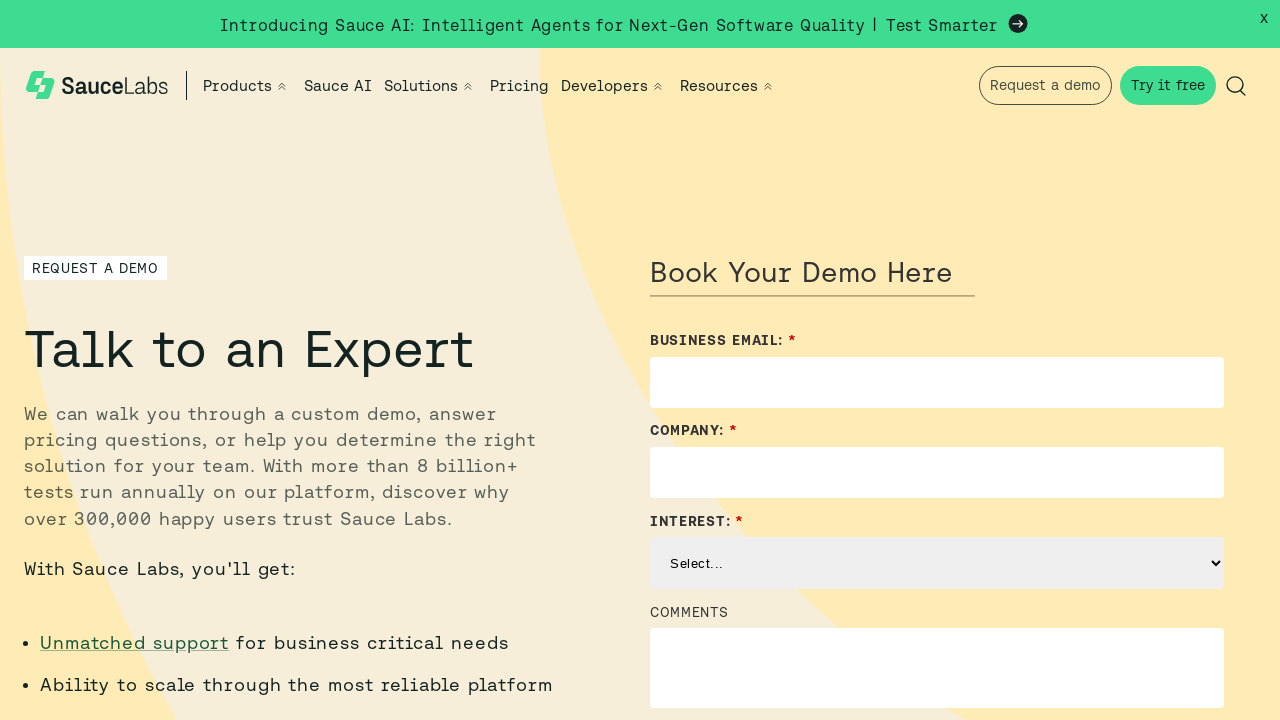

Set dropdown value to 'Visual Testing' using JavaScript
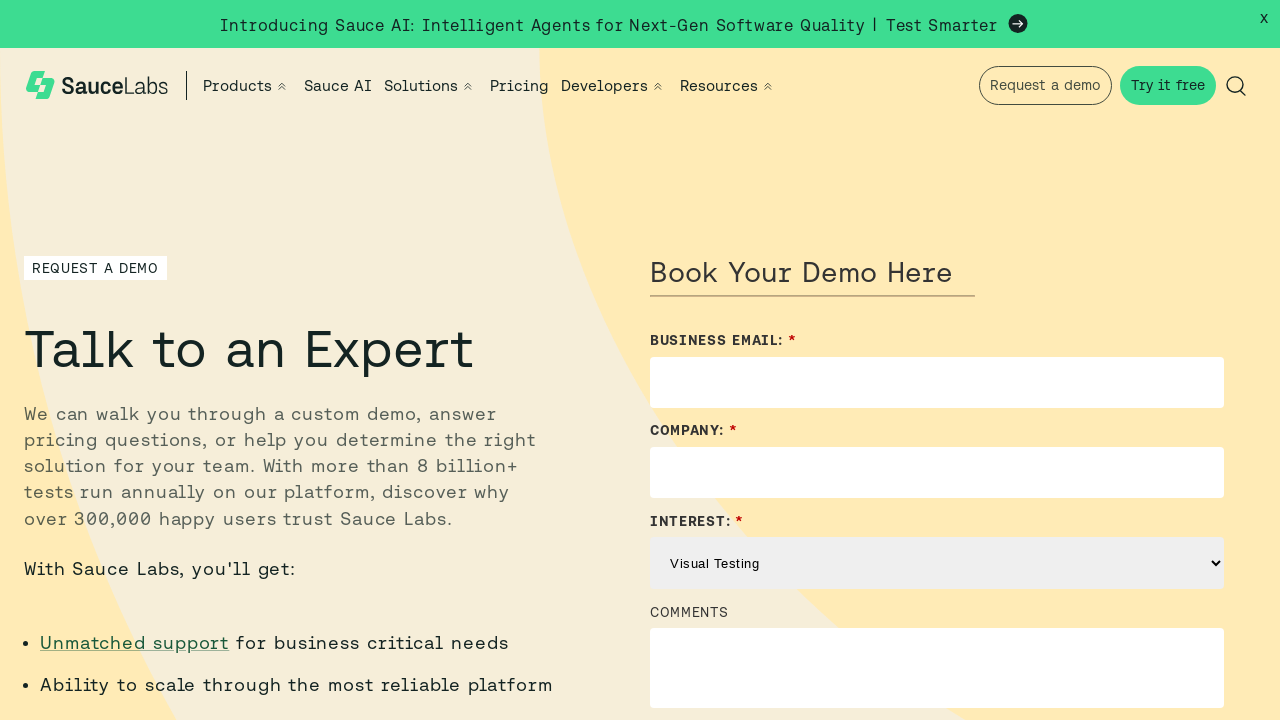

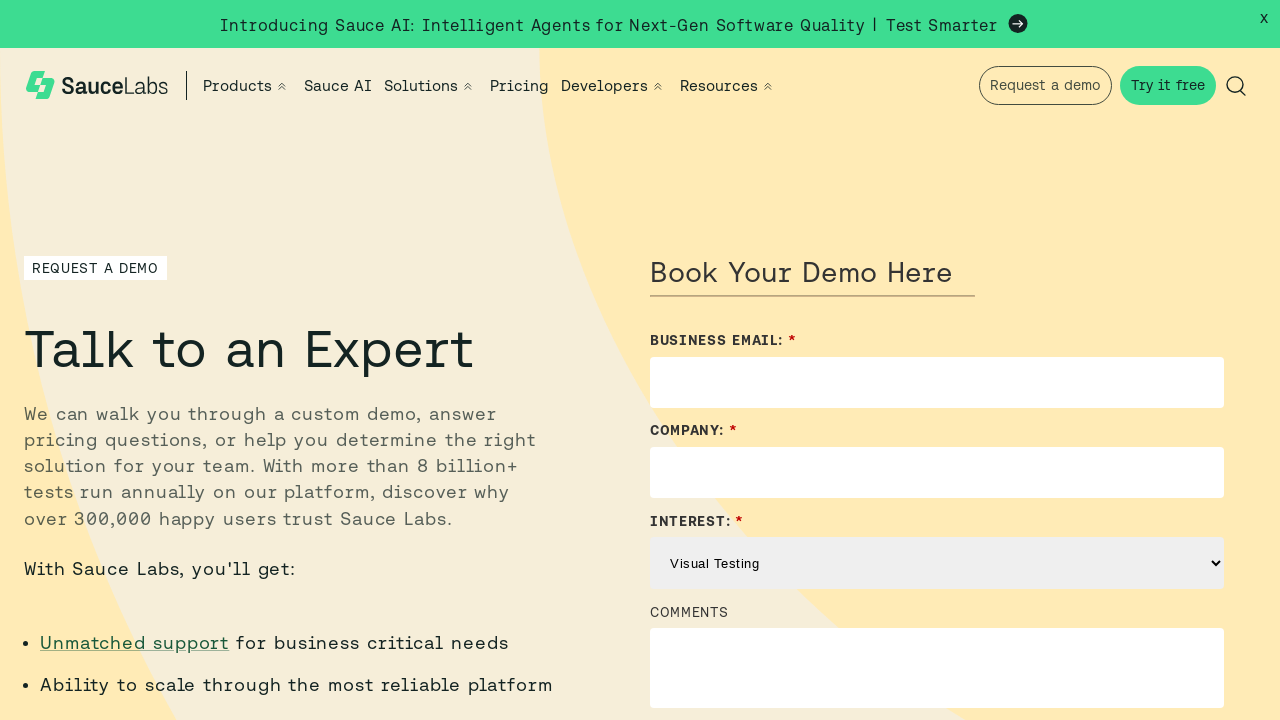